Opens a new browser window and navigates to the scroll page

Starting URL: https://seleniumjavalocators.neocities.org/

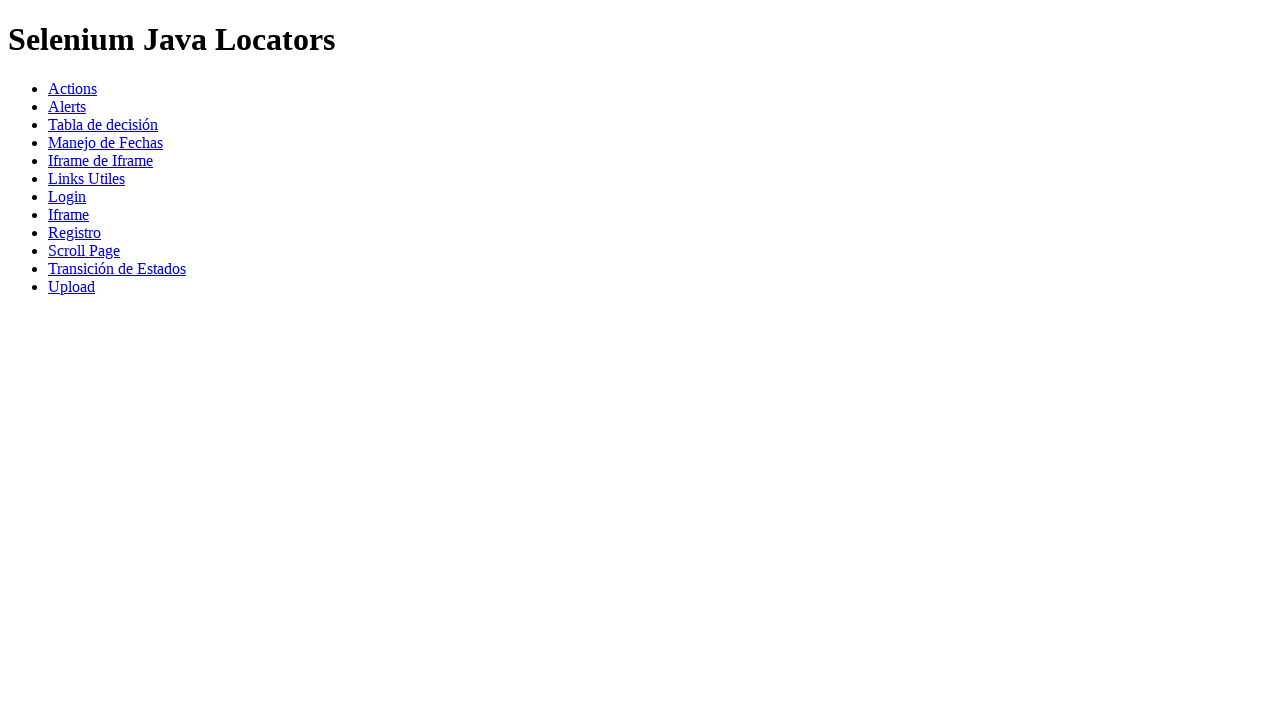

Retrieved and printed current page title
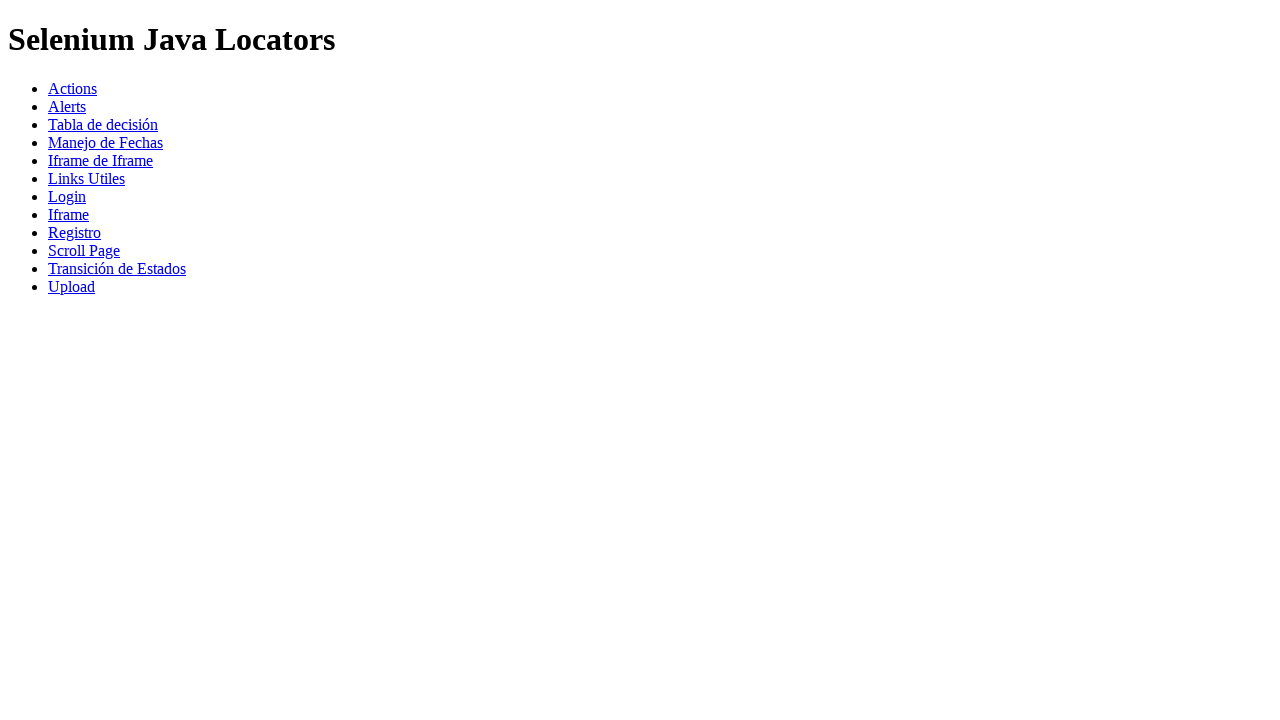

Opened a new browser window
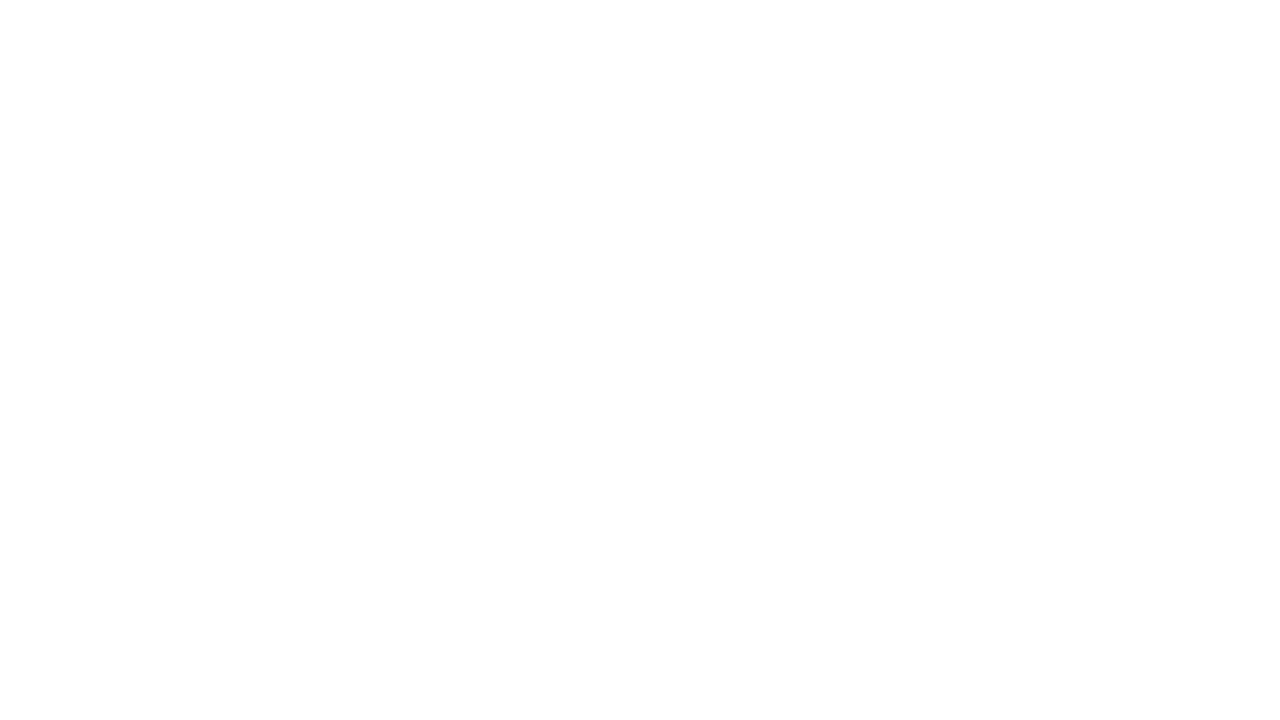

Navigated new window to scroll page
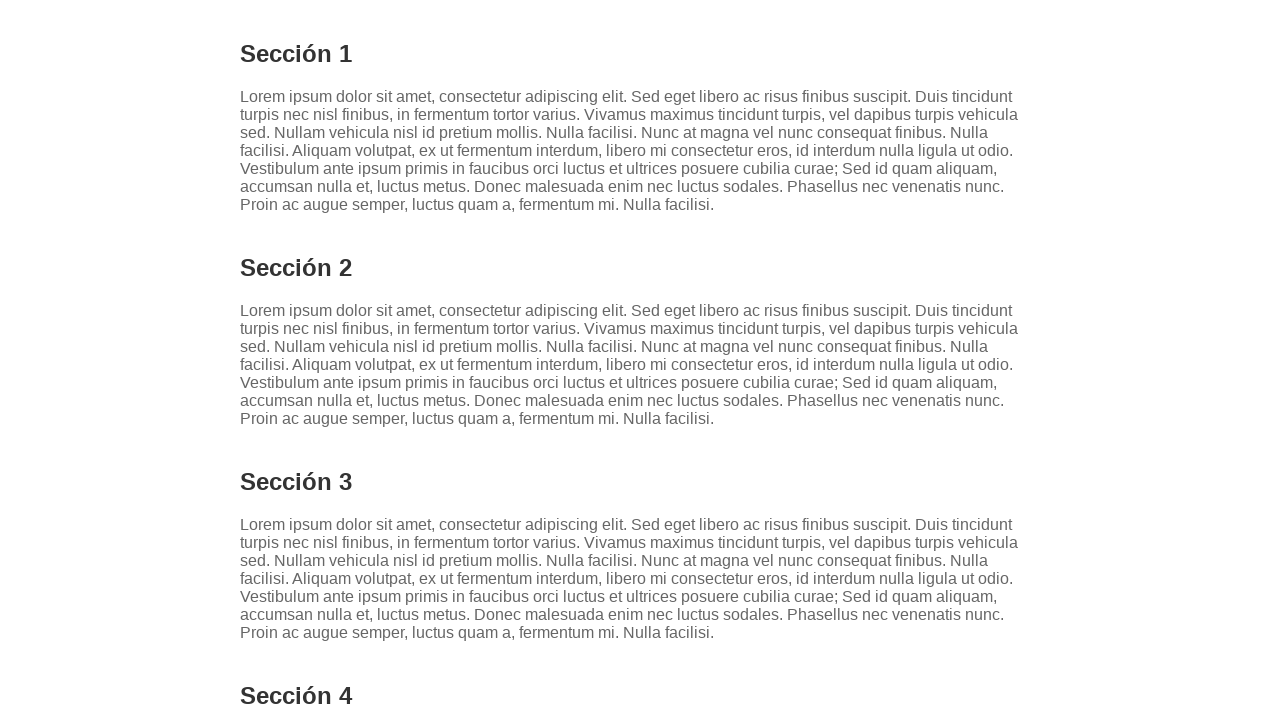

Retrieved and printed new page title
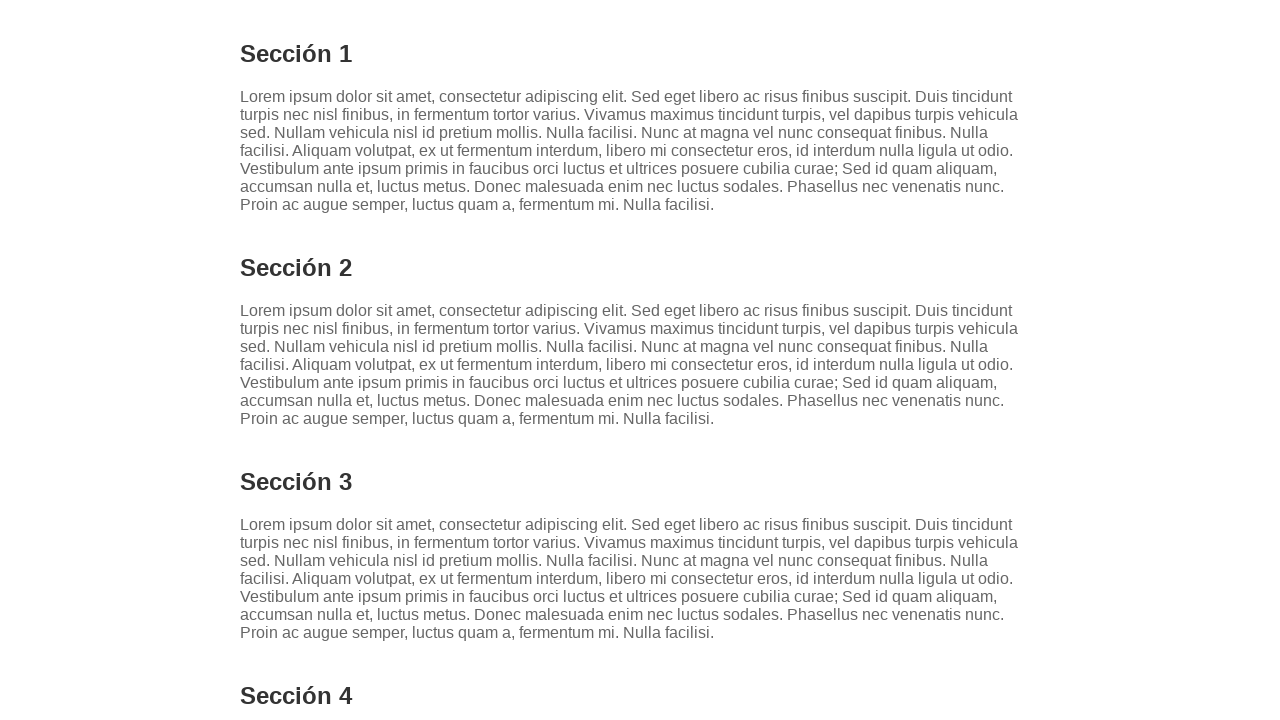

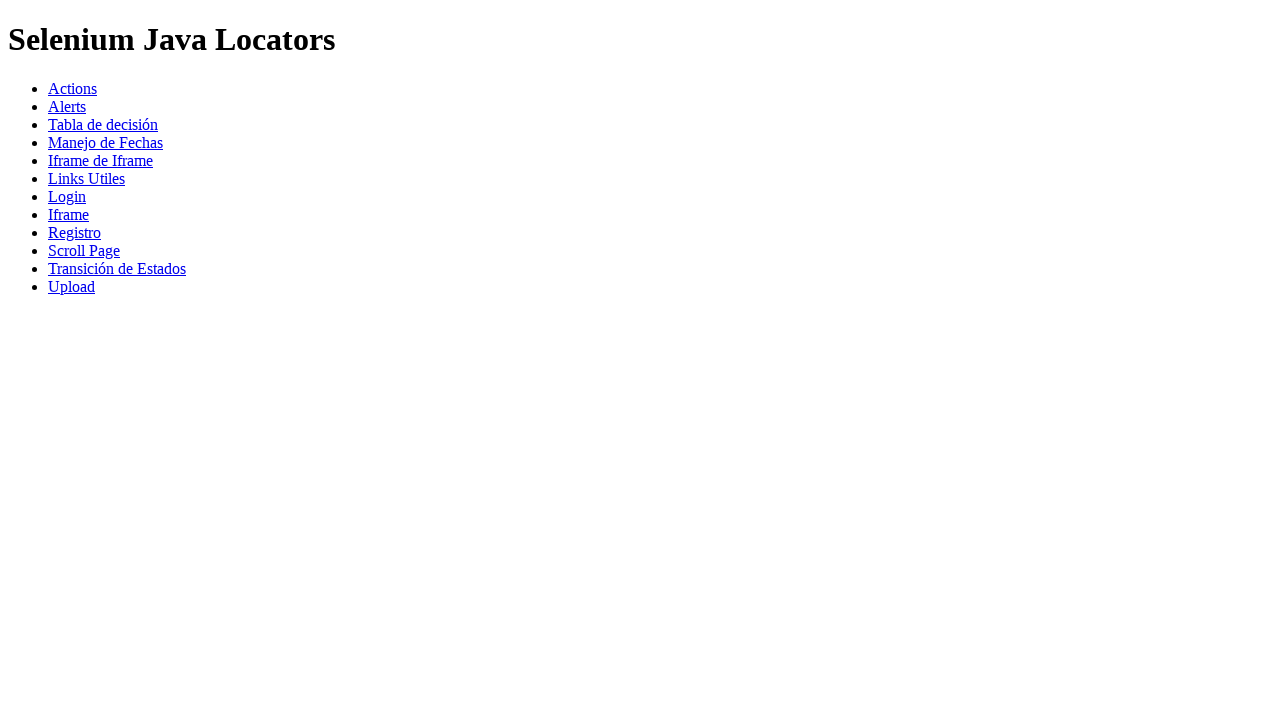